Tests registration form validation when username is too short (less than 3 characters)

Starting URL: https://anatoly-karpovich.github.io/demo-login-form/

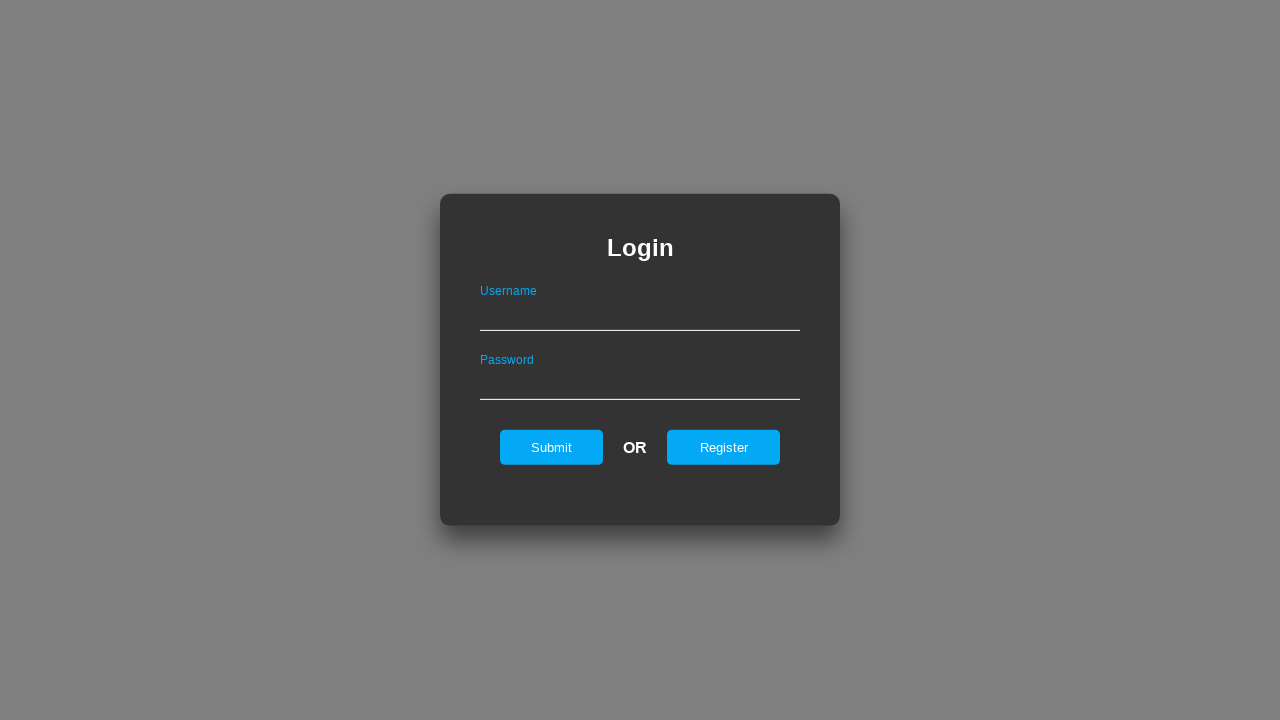

Clicked to open registration form at (724, 447) on #registerOnLogin
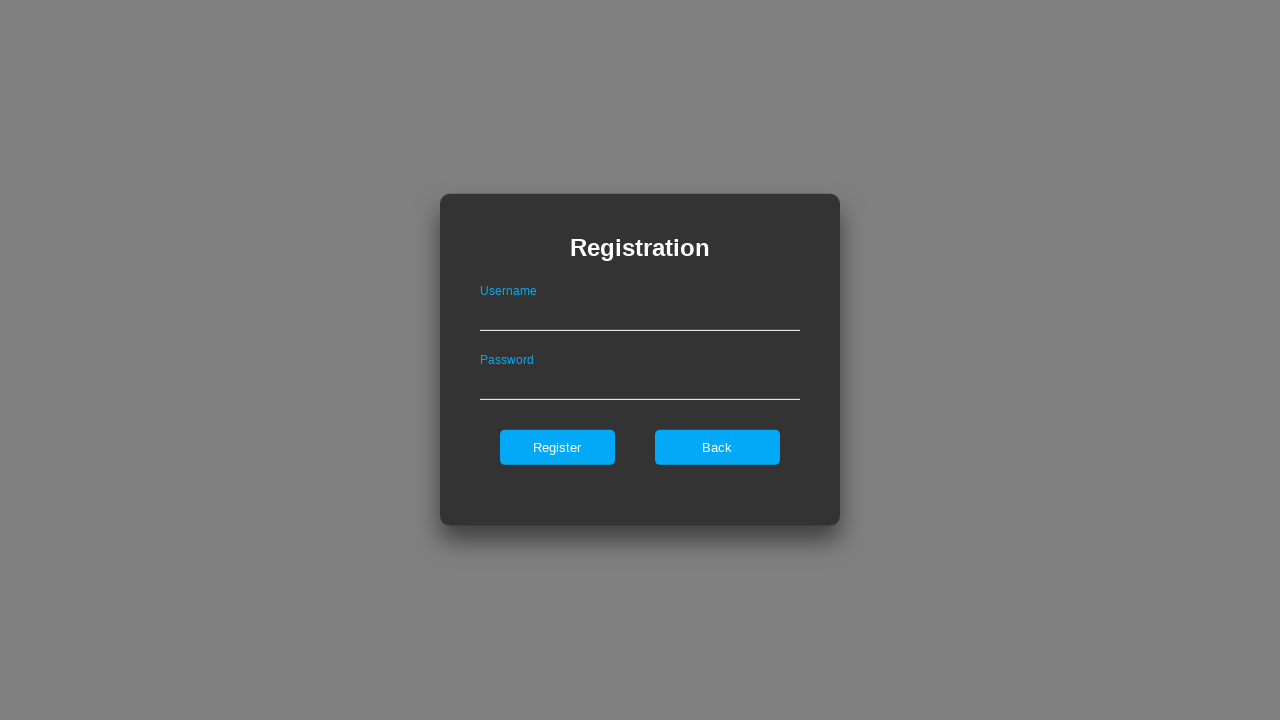

Filled username field with single character 'A' on .registerForm #userNameOnRegister
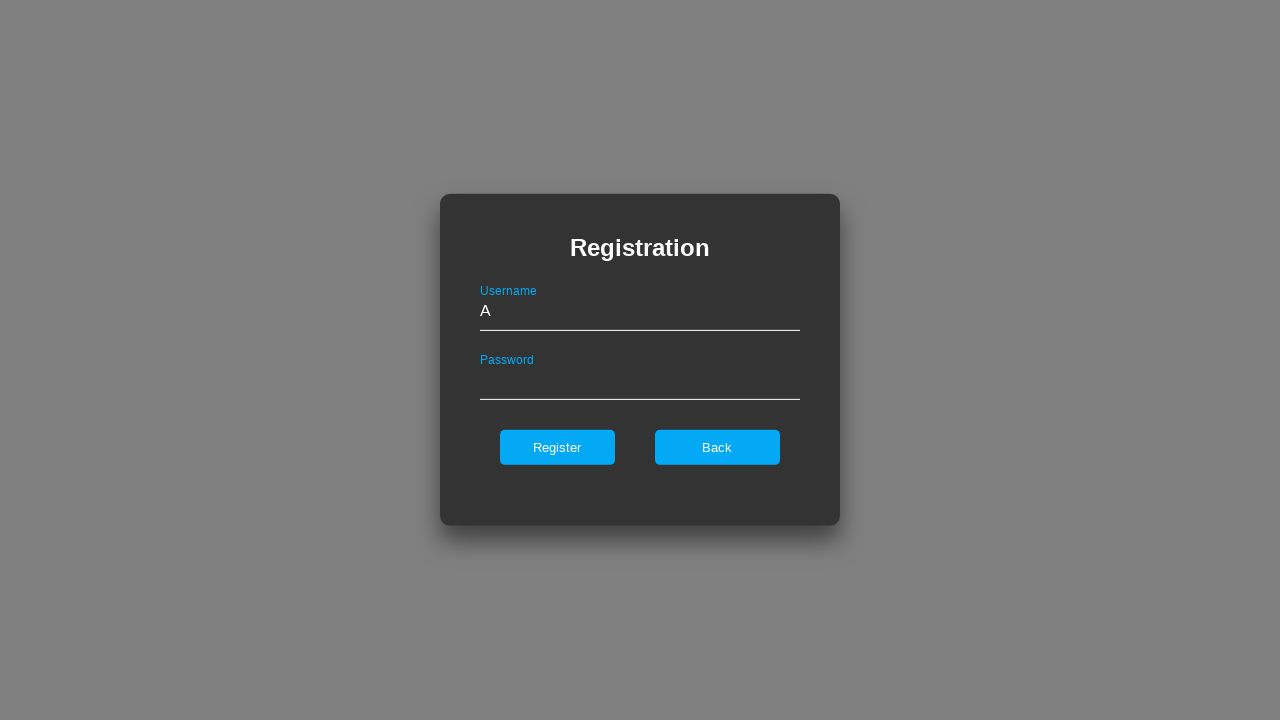

Filled password field with 'QWErty12345678' on .registerForm #passwordOnRegister
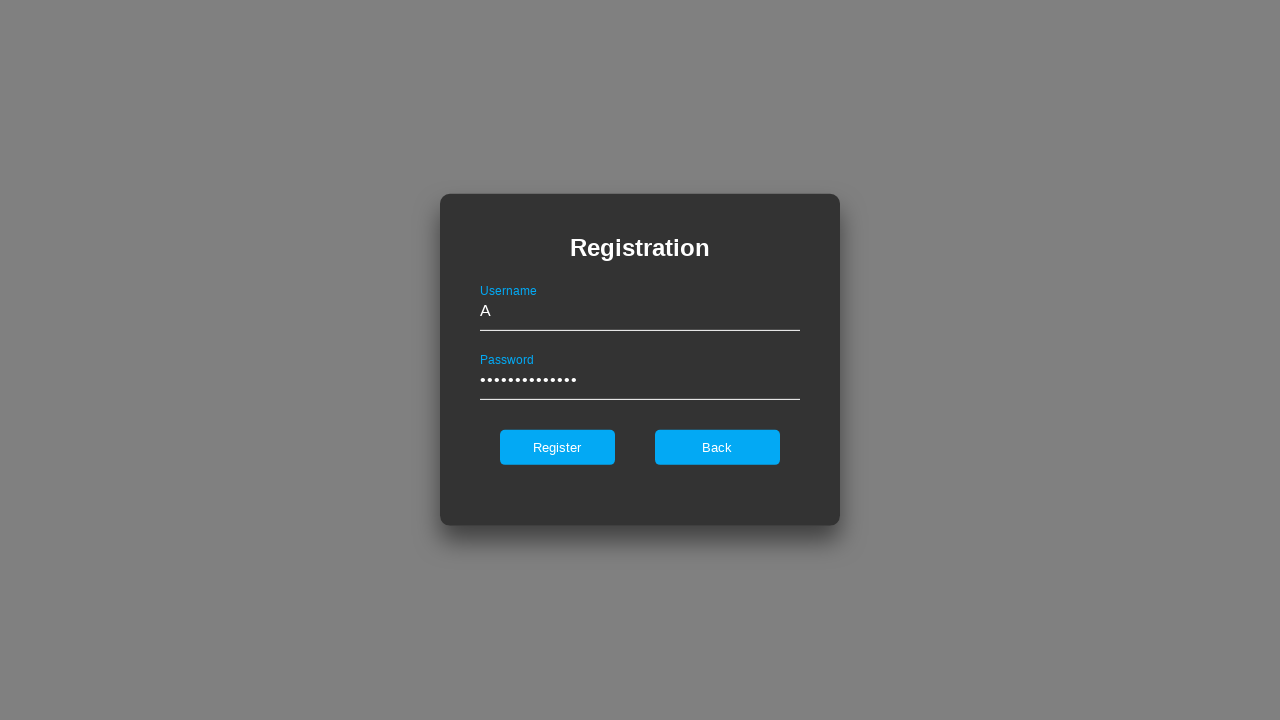

Clicked register button to submit form at (557, 447) on .registerForm #register
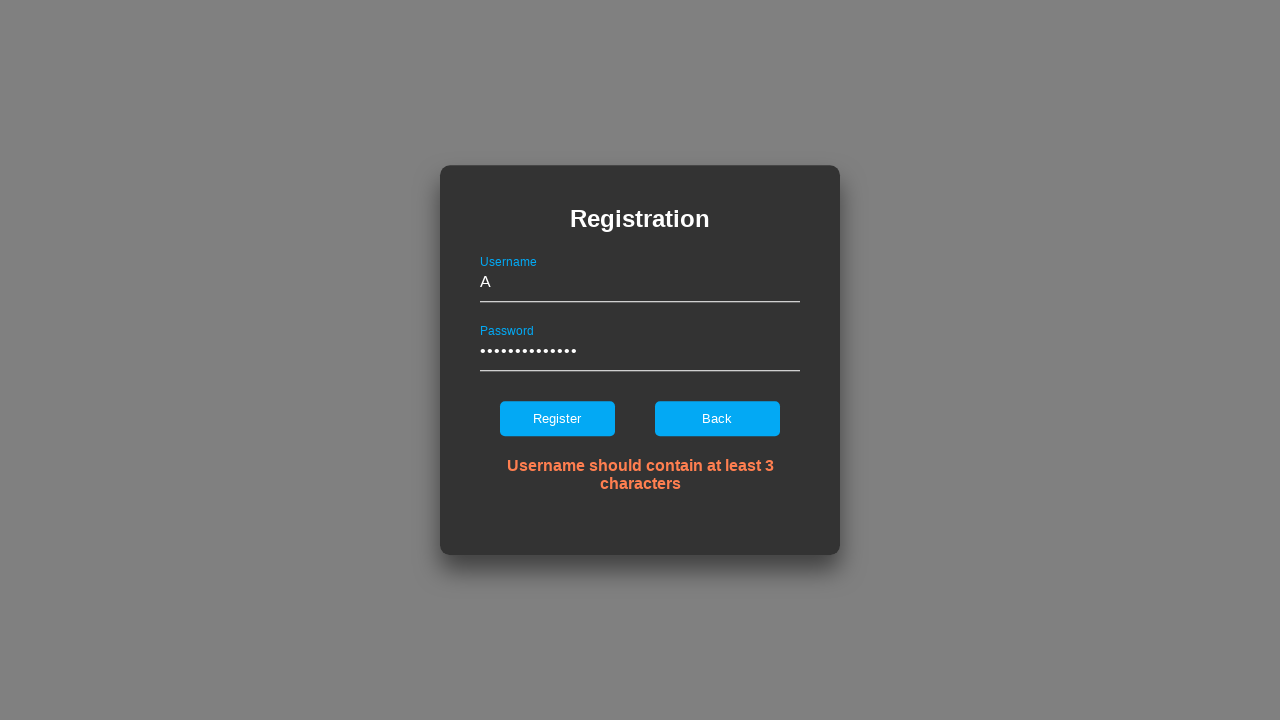

Verified error message: 'Username should contain at least 3 characters' is displayed
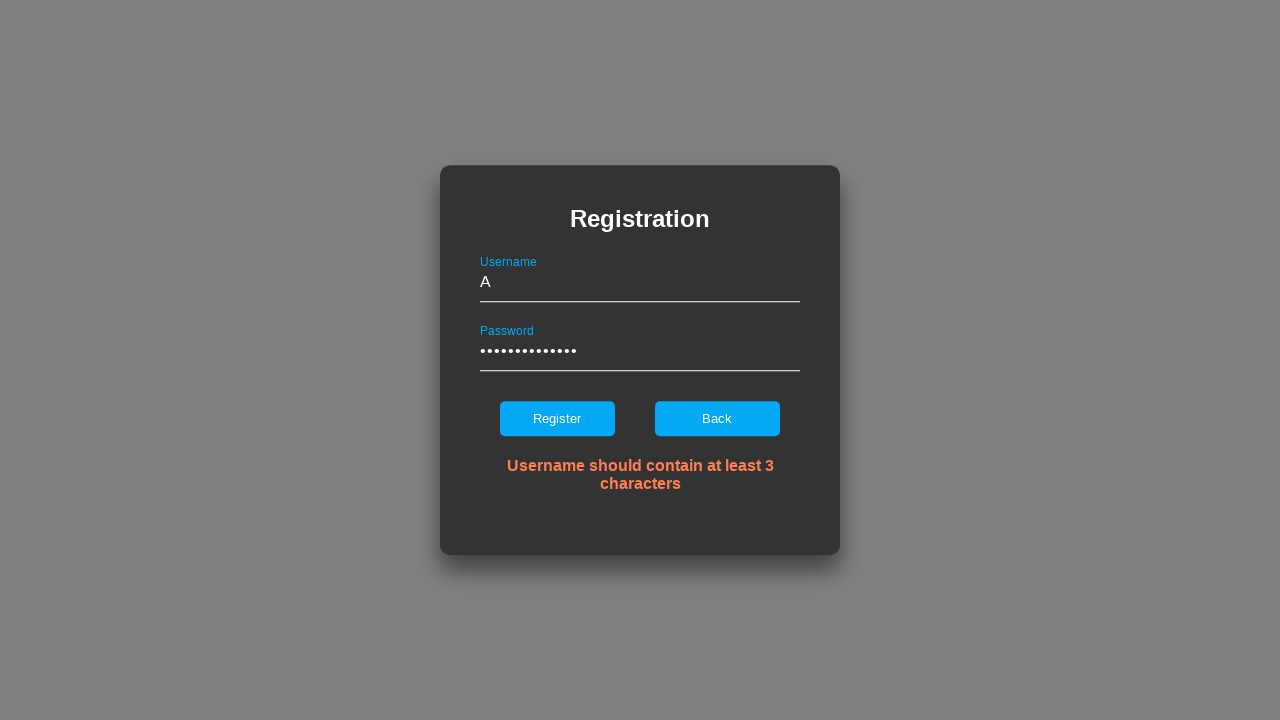

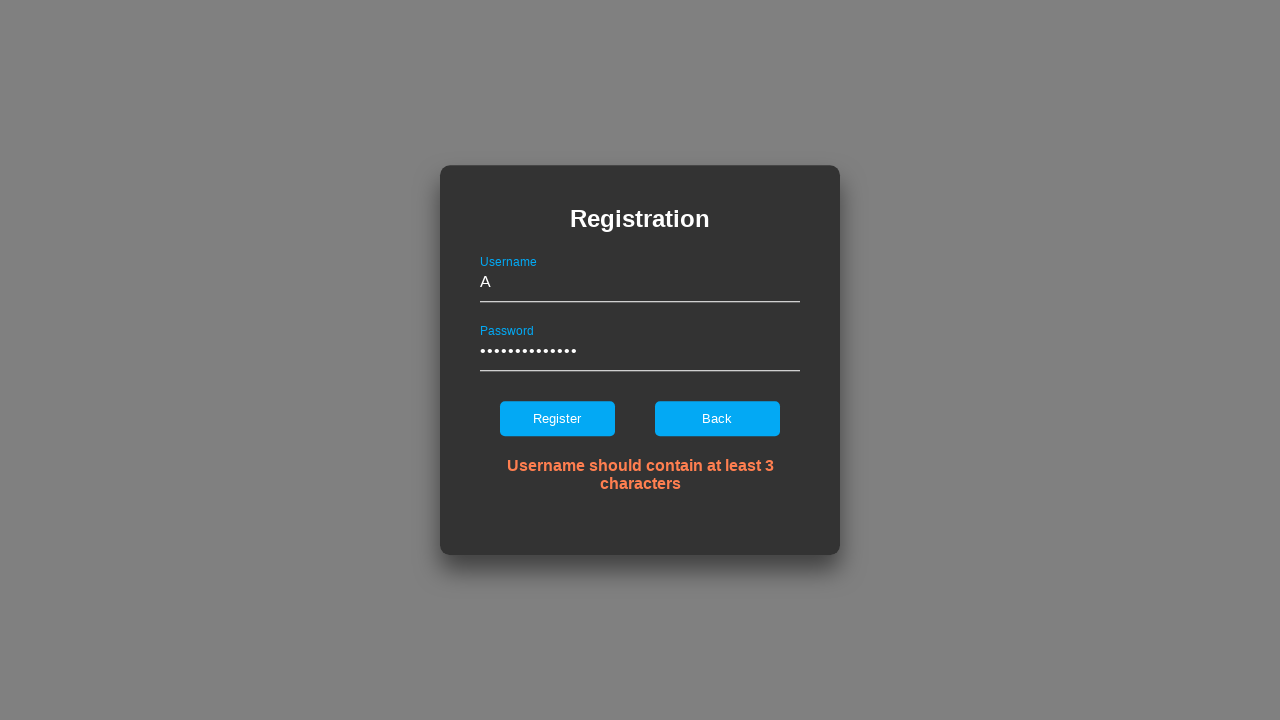